Tests product search functionality on Liverpool e-commerce site by searching for "celular" and verifying that search results are displayed

Starting URL: https://www.liverpool.com.mx

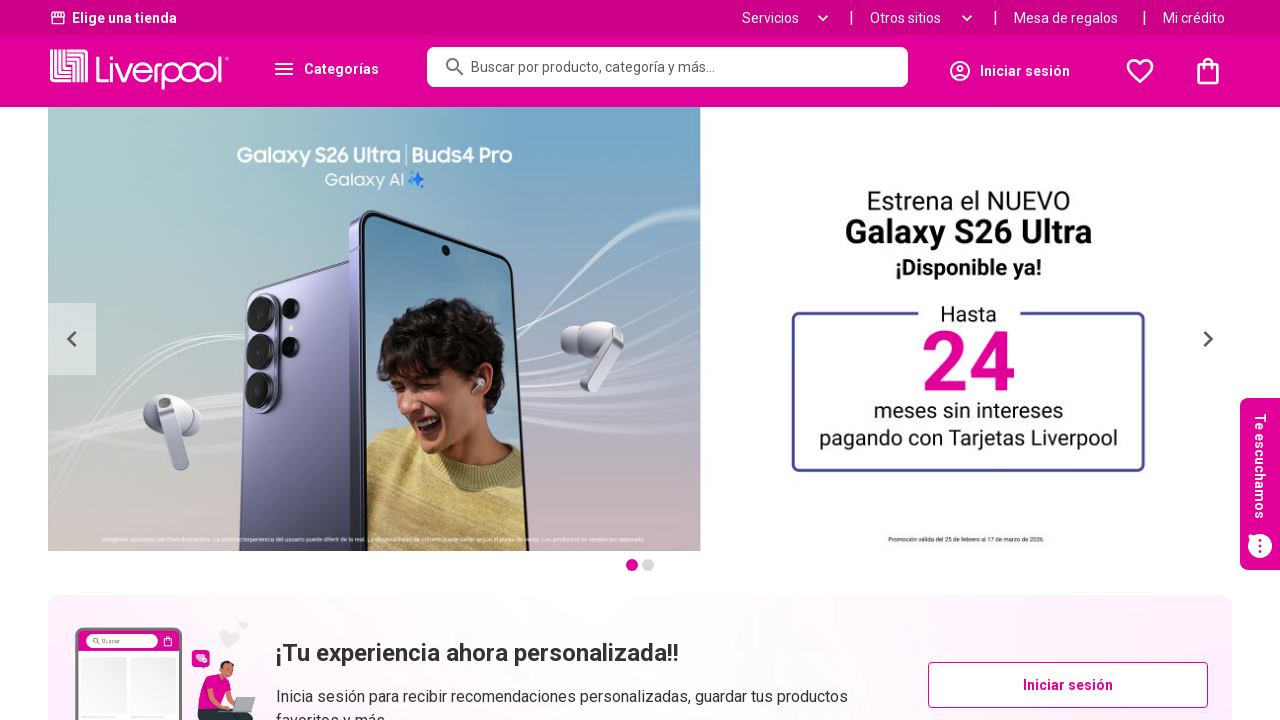

Search field loaded and became available
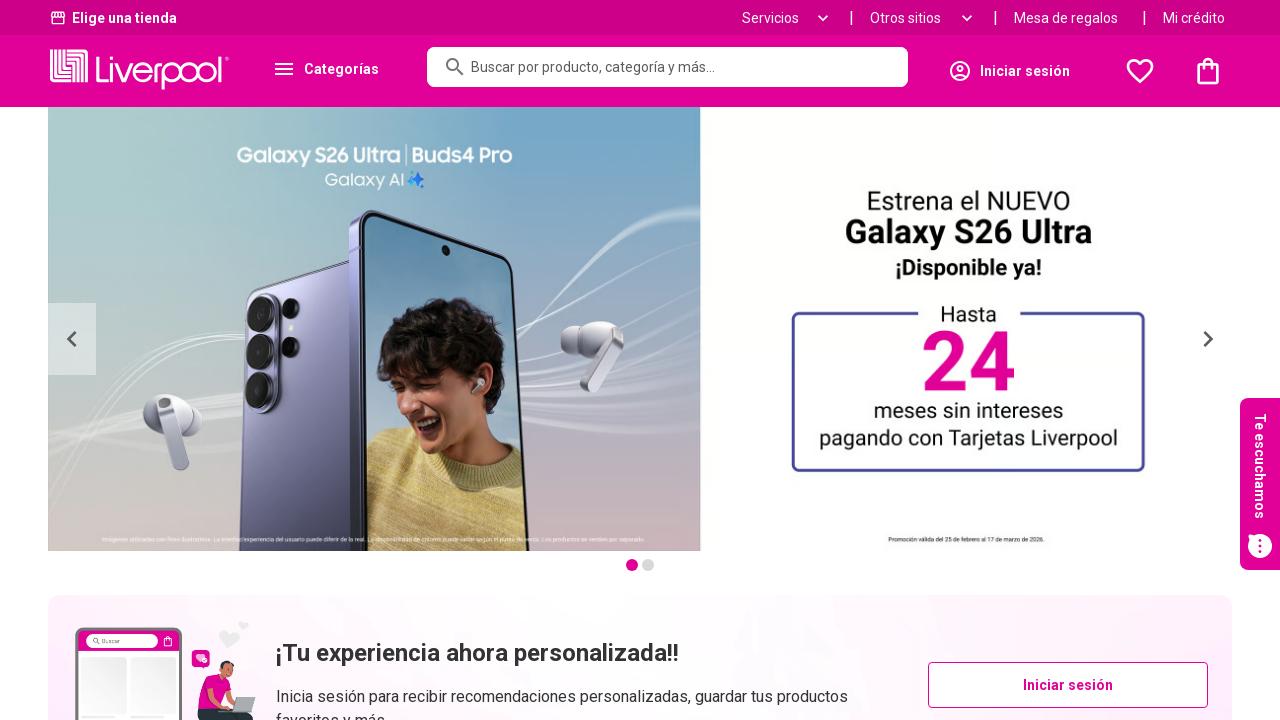

Filled search field with 'celular' on input[placeholder*="Buscar por producto"]
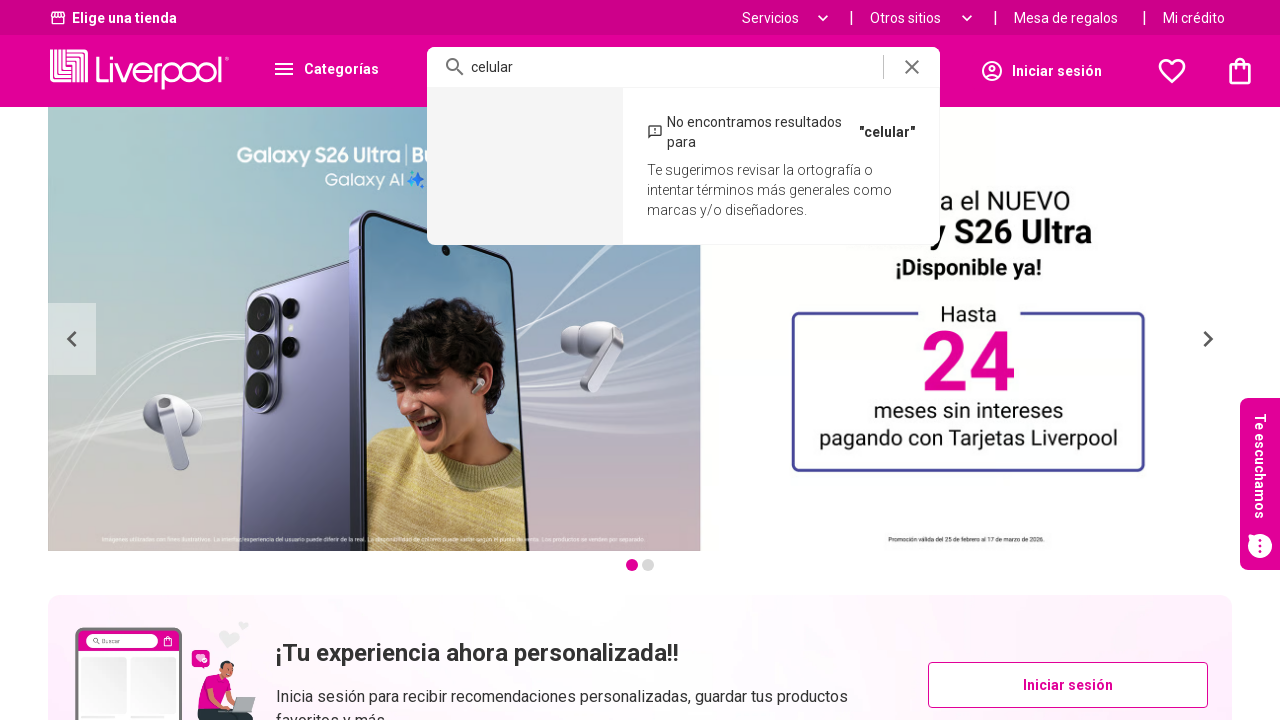

Pressed Enter to submit search on input[placeholder*="Buscar por producto"]
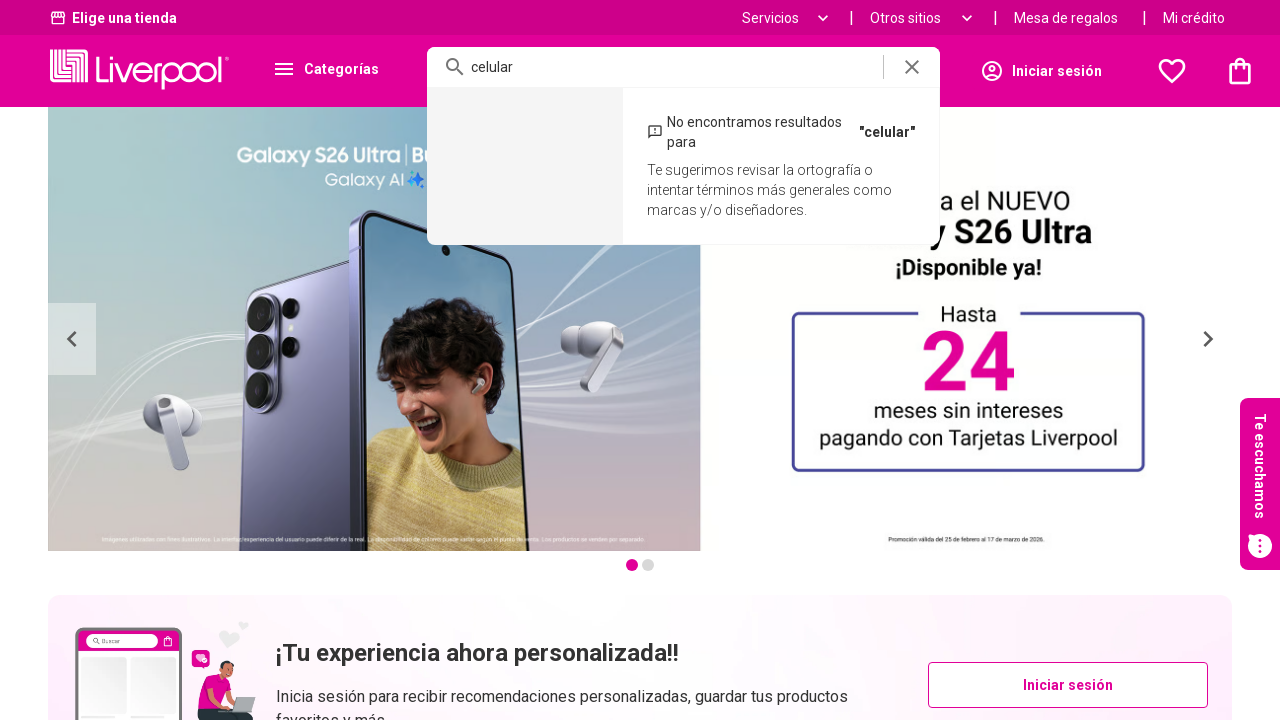

Search results displayed with product cards visible
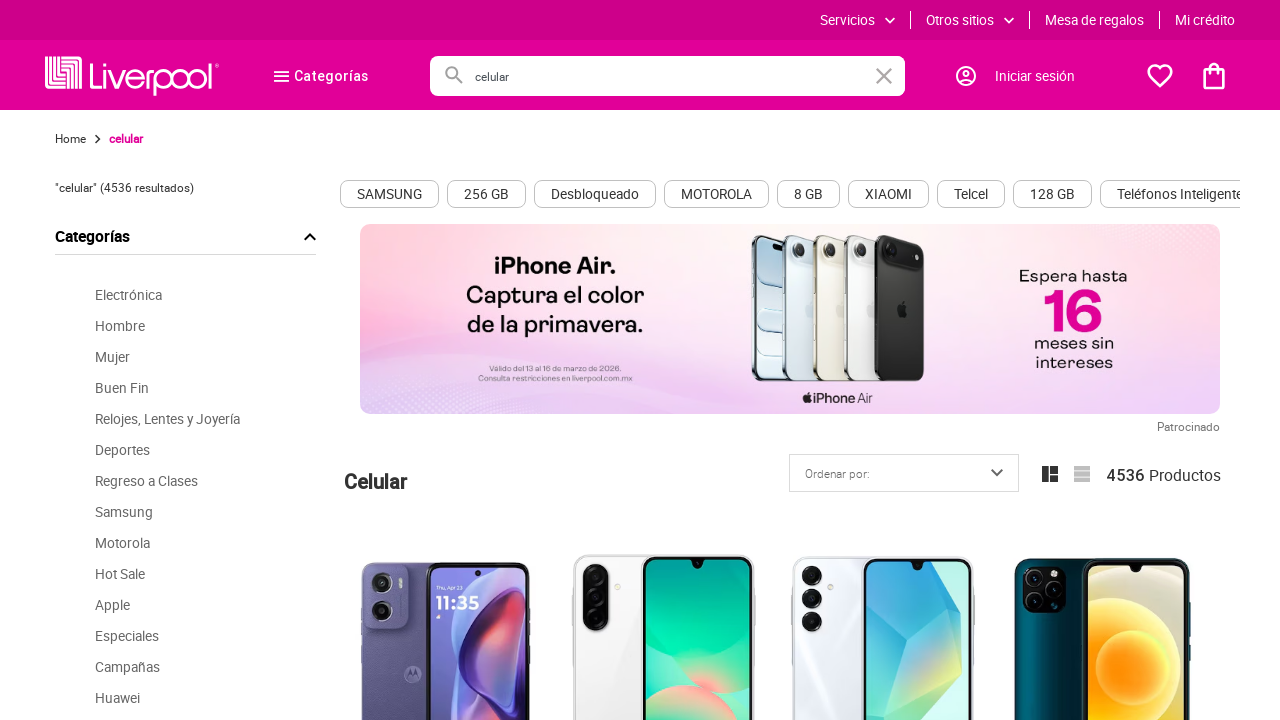

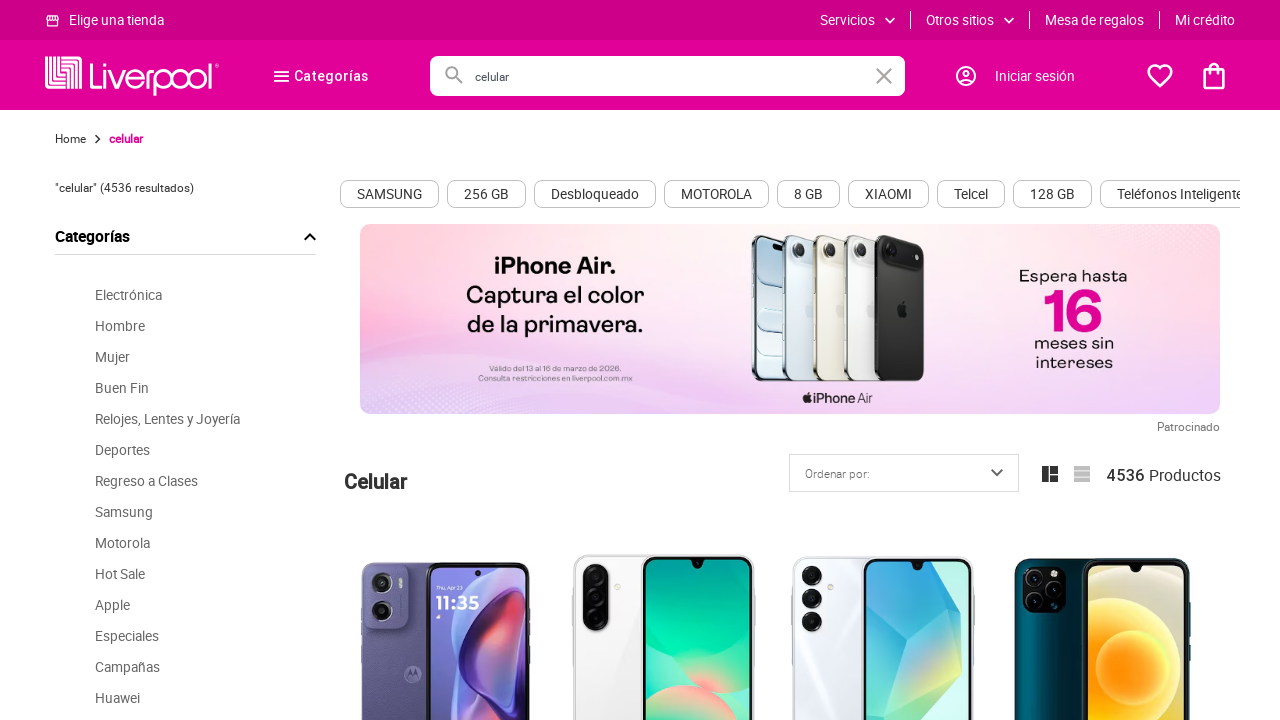